Tests that hovering over user profile images reveals hidden information including username and view profile link

Starting URL: https://the-internet.herokuapp.com/hovers

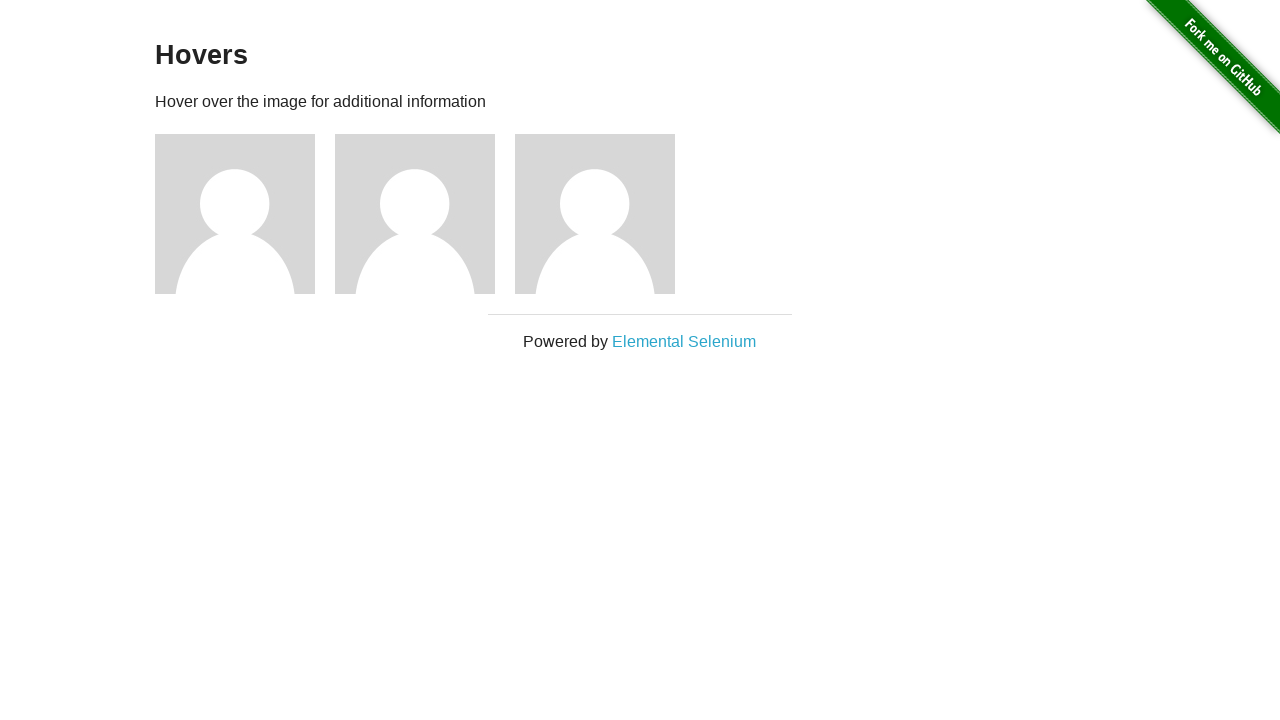

Waited for user avatar images to load
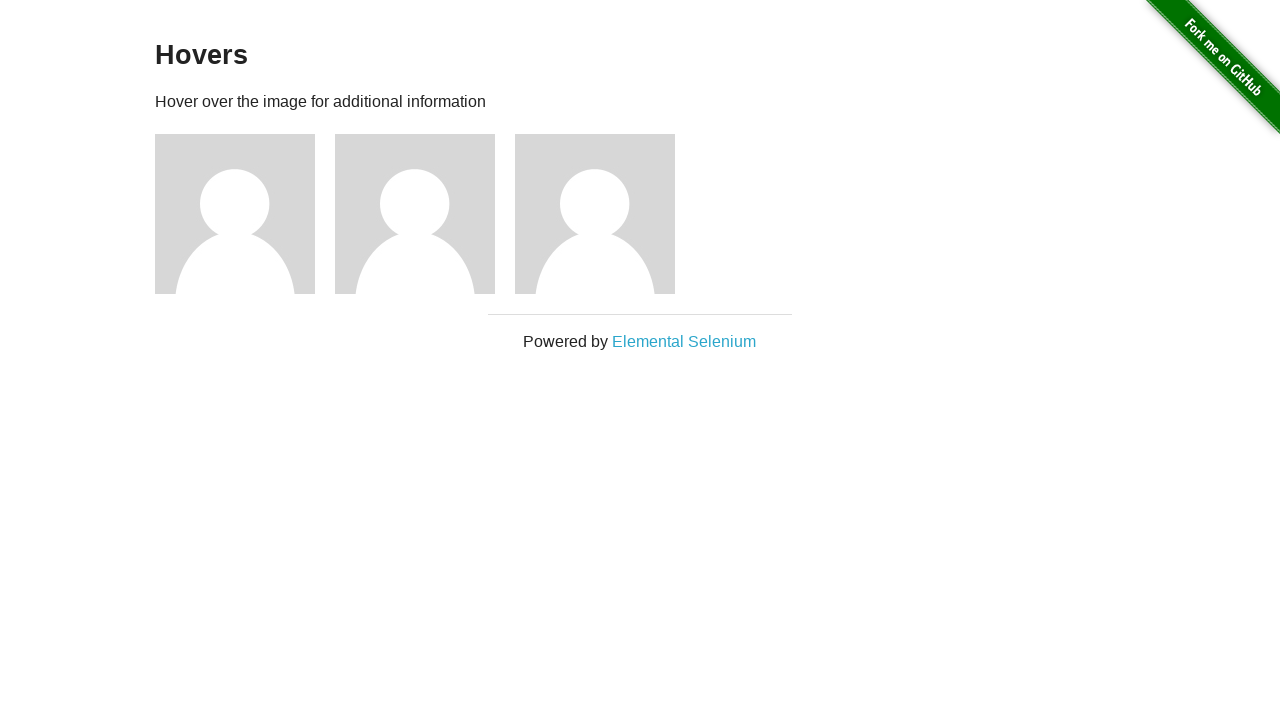

Hovered over profile image 1 at (235, 214) on (//img[@alt='User Avatar'])[1]
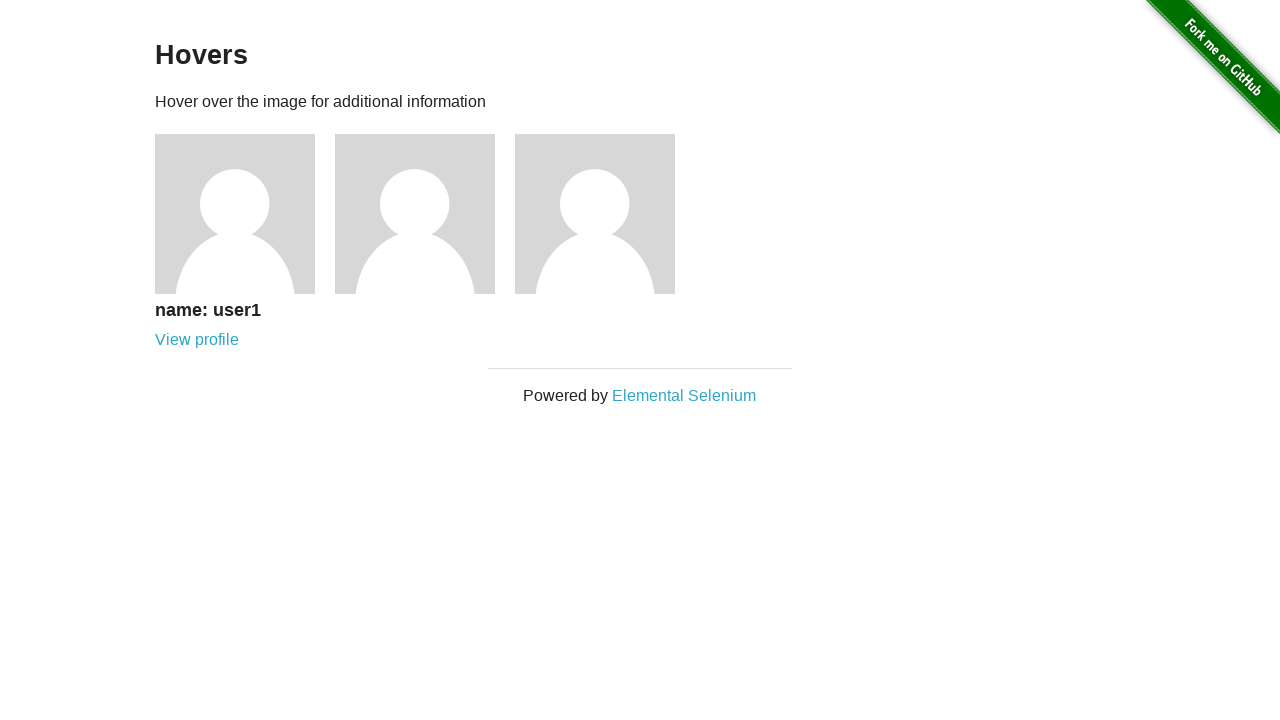

View profile link for user 1 is now visible
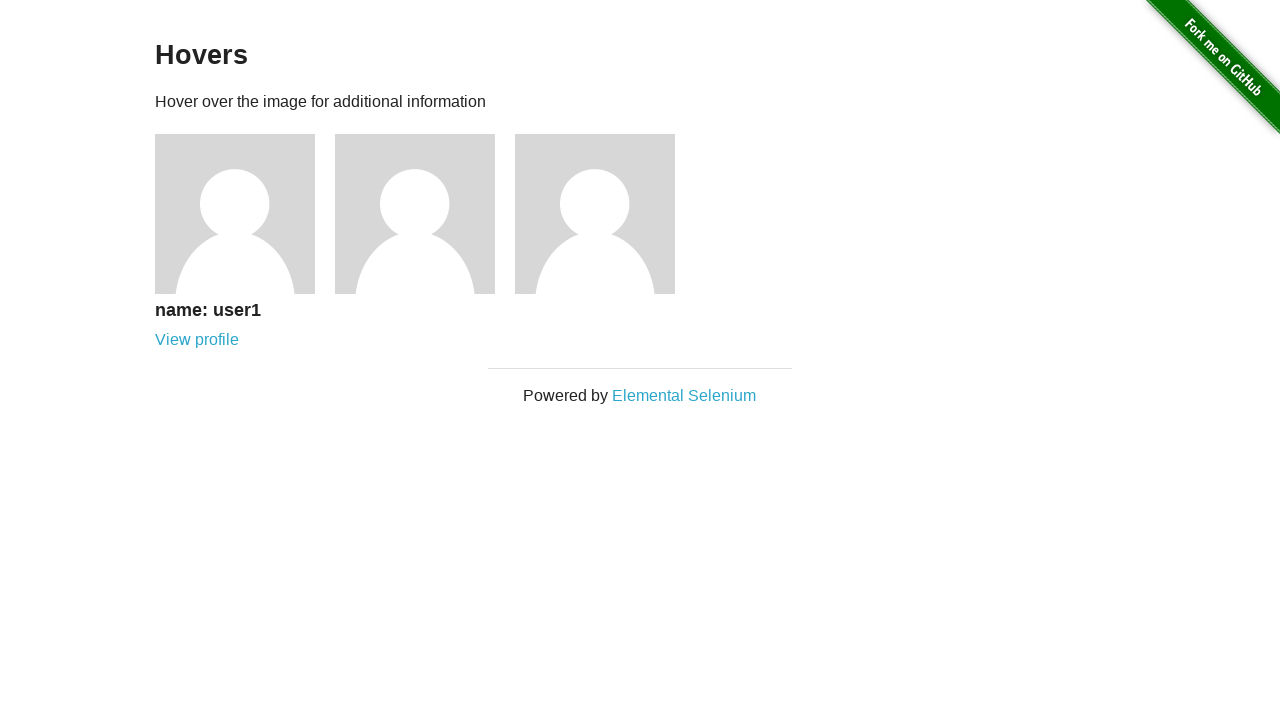

Username 'user1' is now visible after hovering
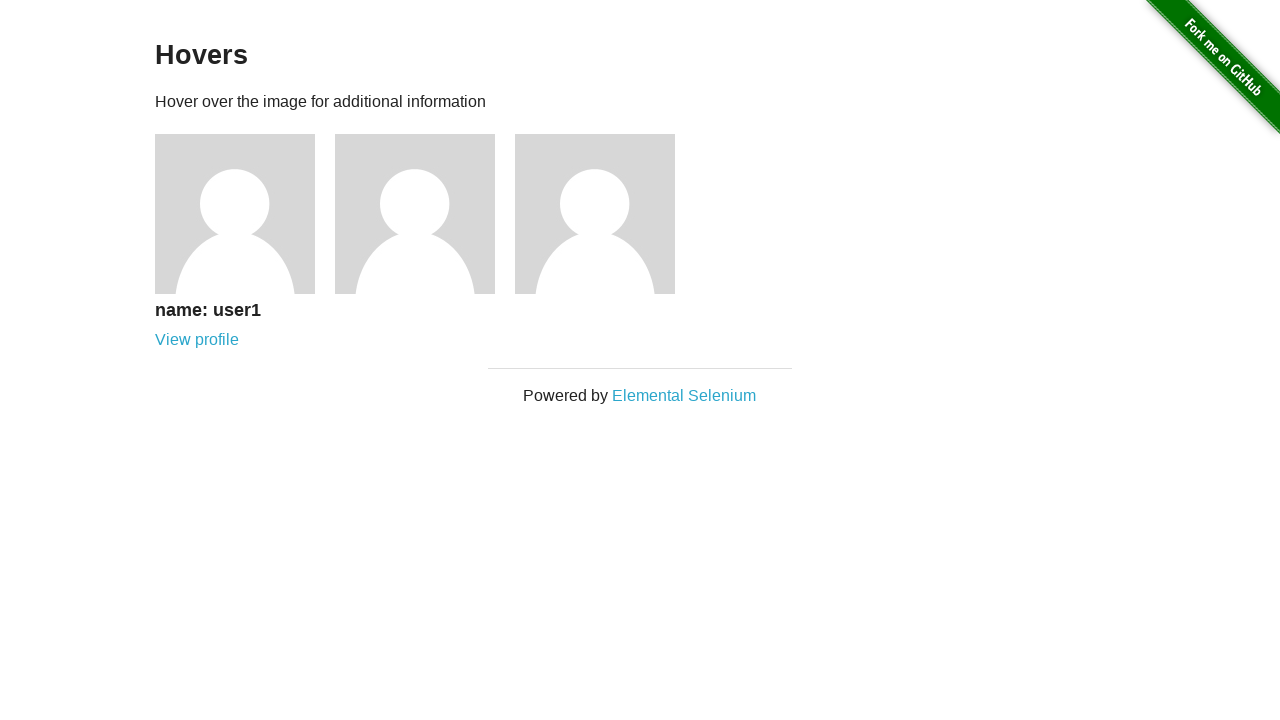

Hovered over profile image 2 at (415, 214) on (//img[@alt='User Avatar'])[2]
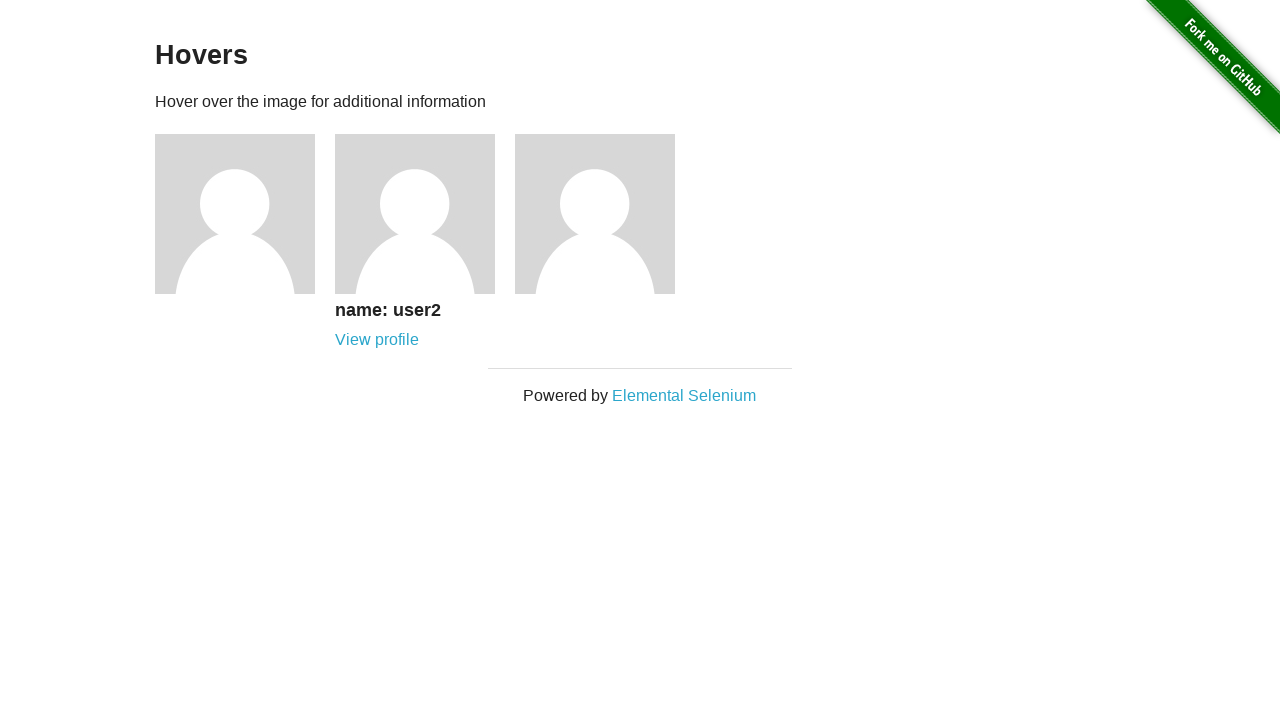

View profile link for user 2 is now visible
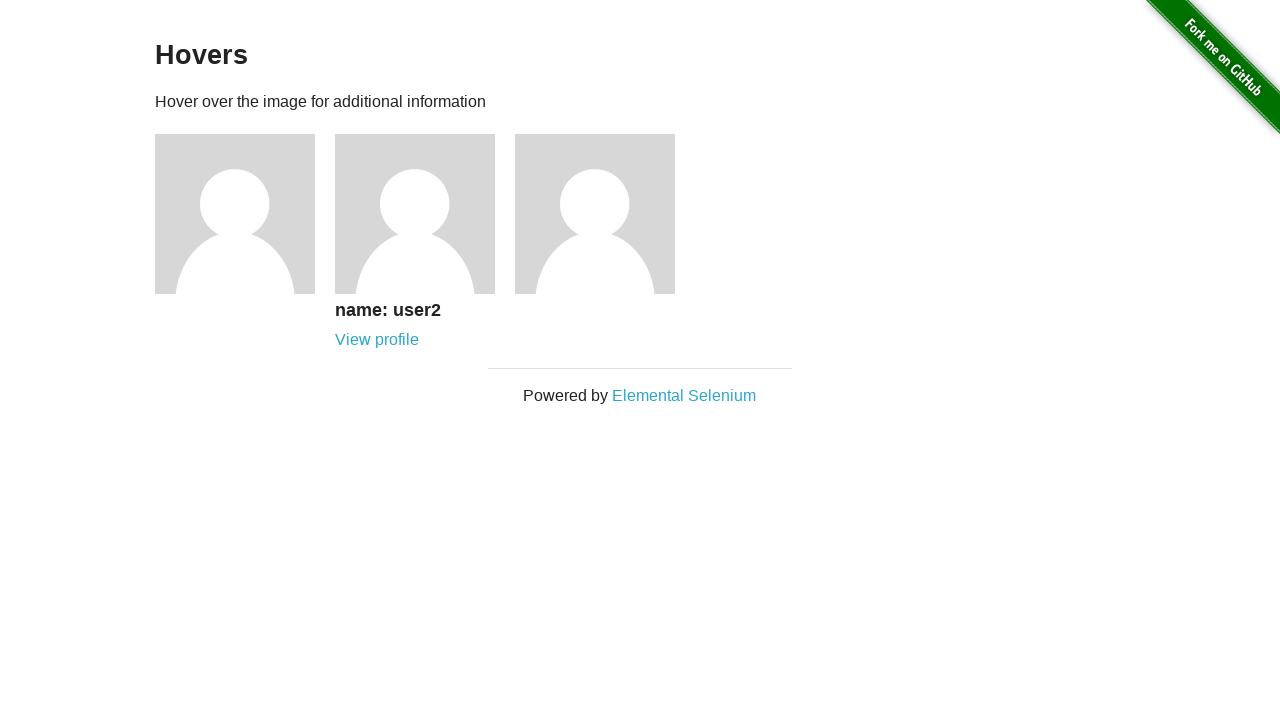

Username 'user2' is now visible after hovering
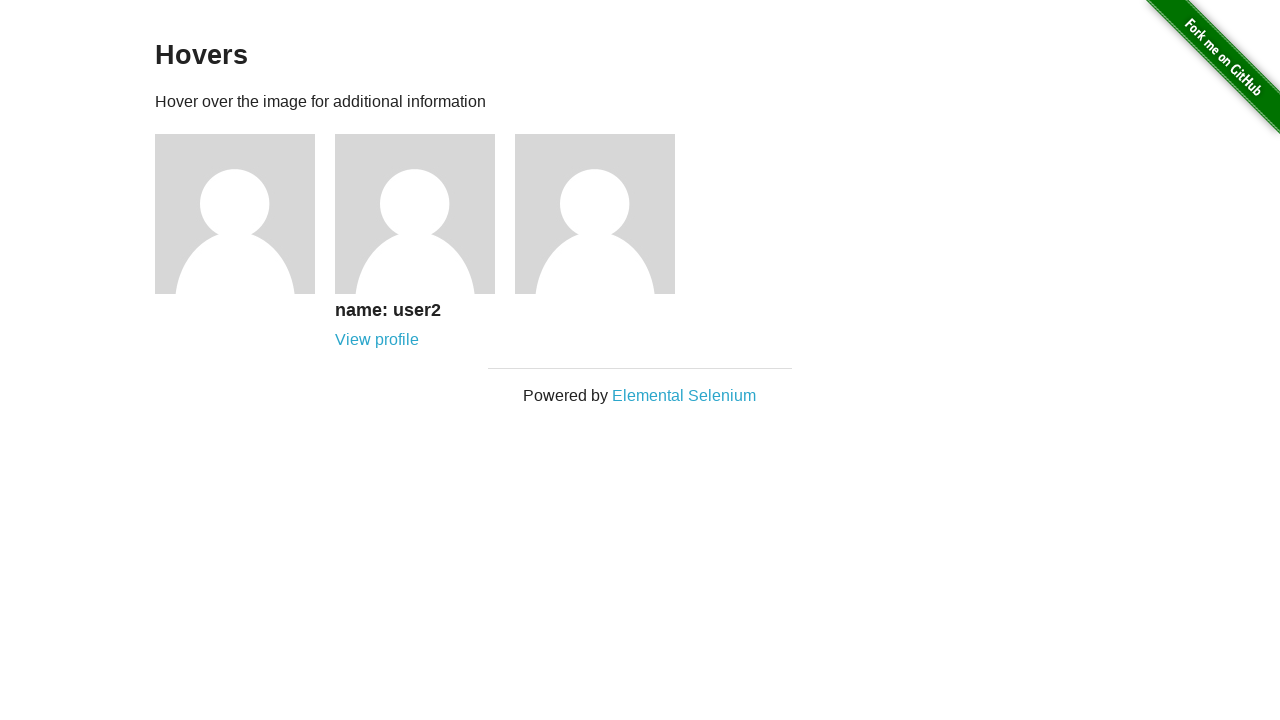

Hovered over profile image 3 at (595, 214) on (//img[@alt='User Avatar'])[3]
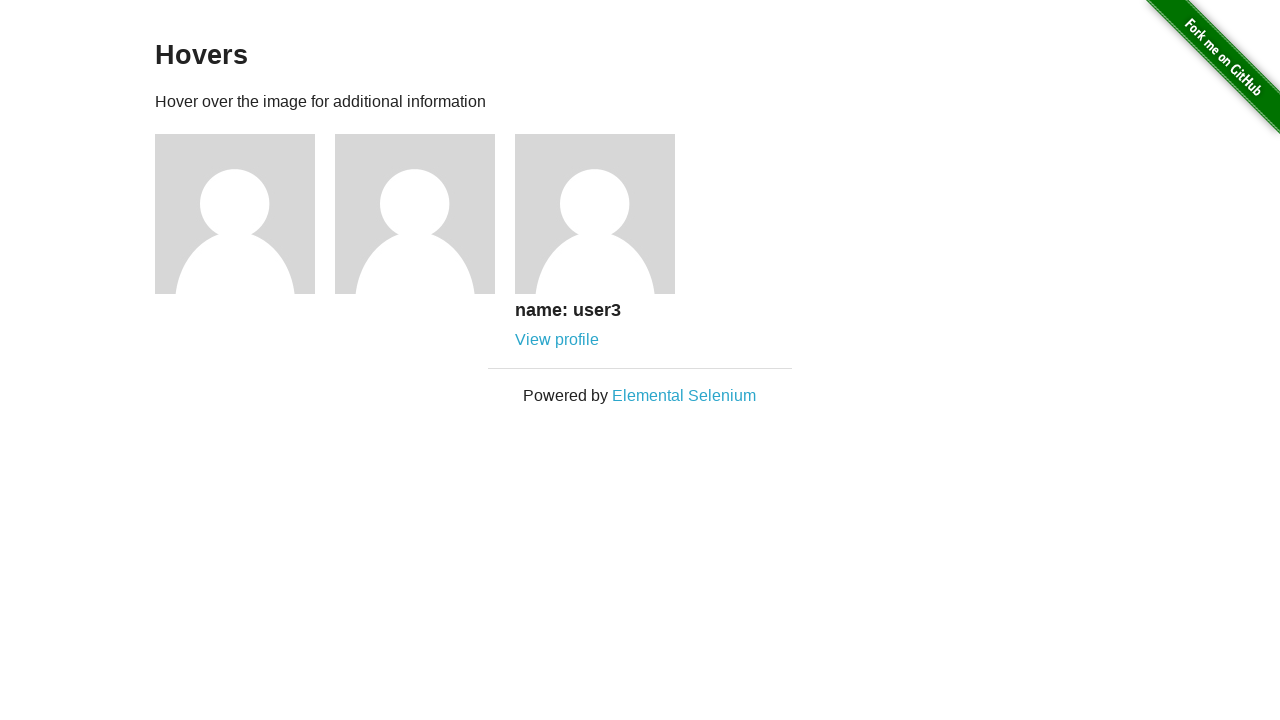

View profile link for user 3 is now visible
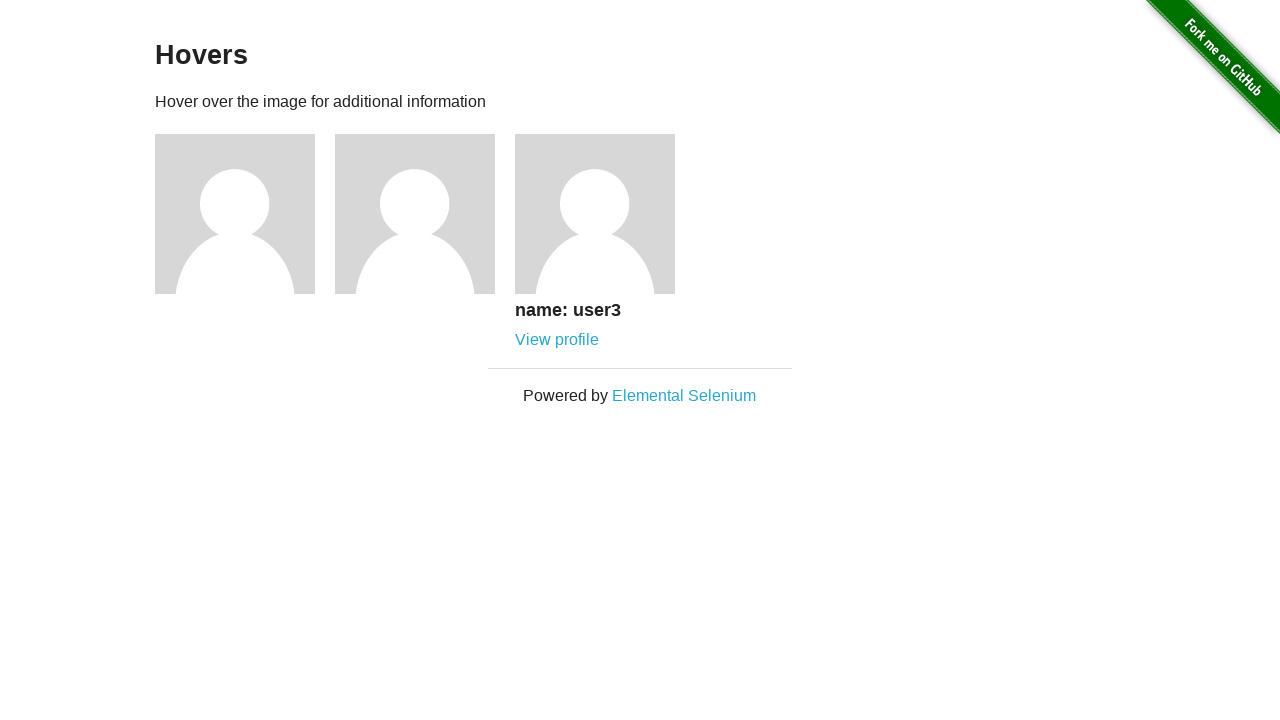

Username 'user3' is now visible after hovering
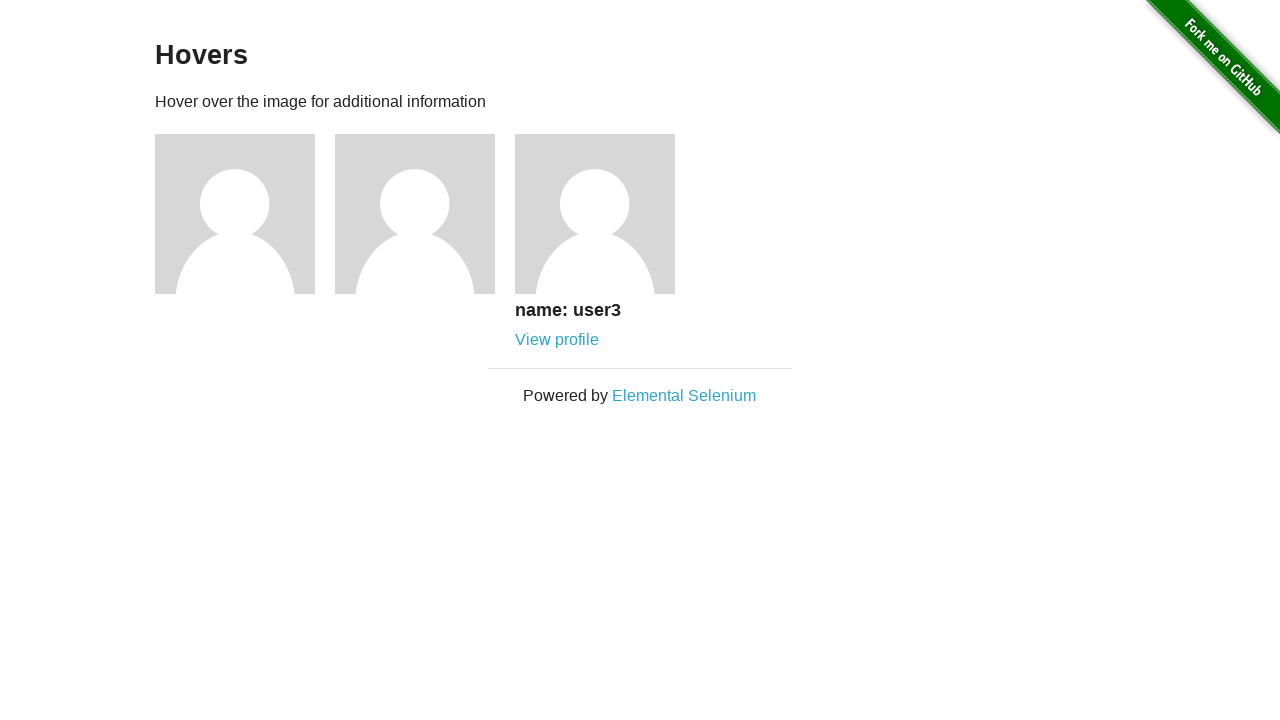

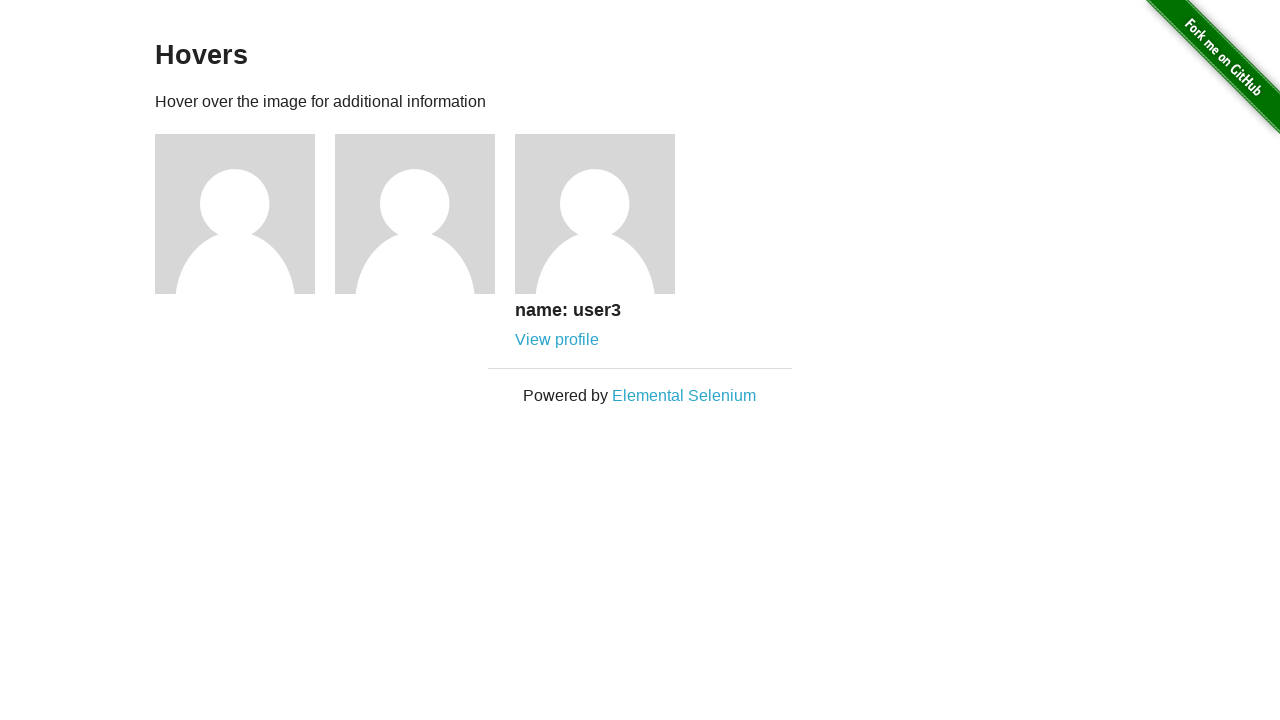